Tests Python.org search feature by searching for "pycon" and verifying that search results are displayed.

Starting URL: https://www.python.org

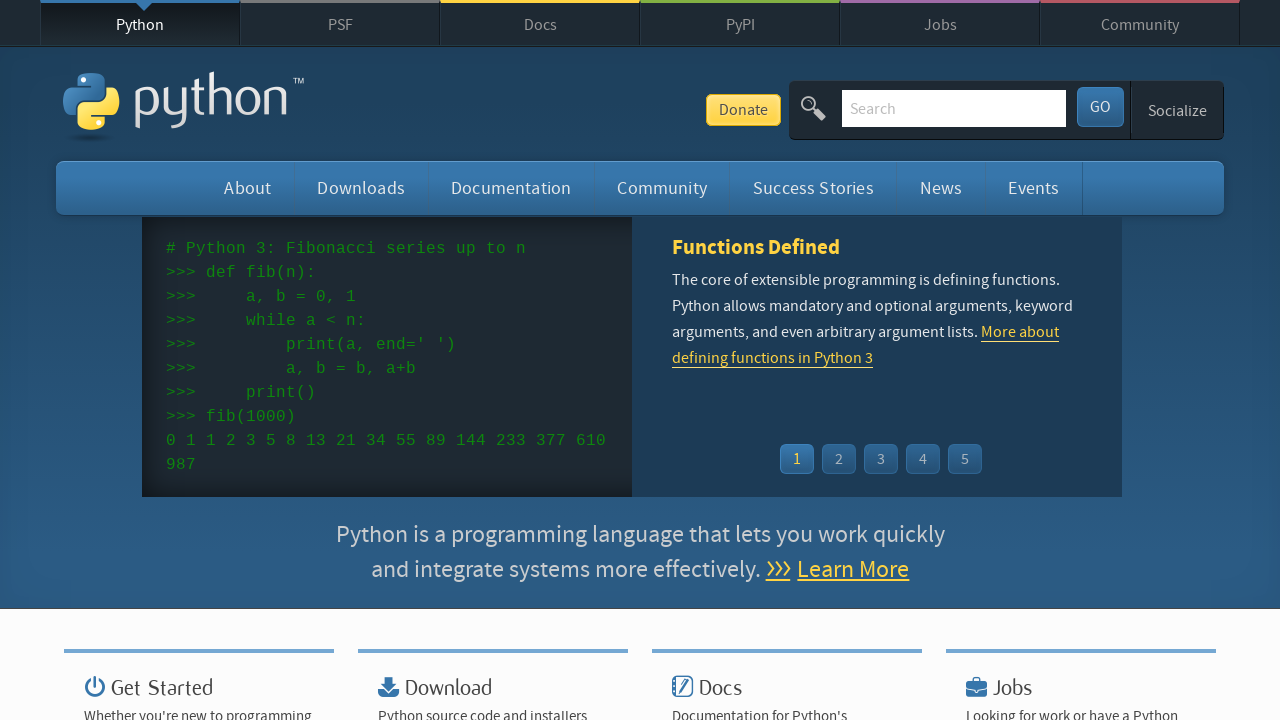

Verified page title contains 'Python'
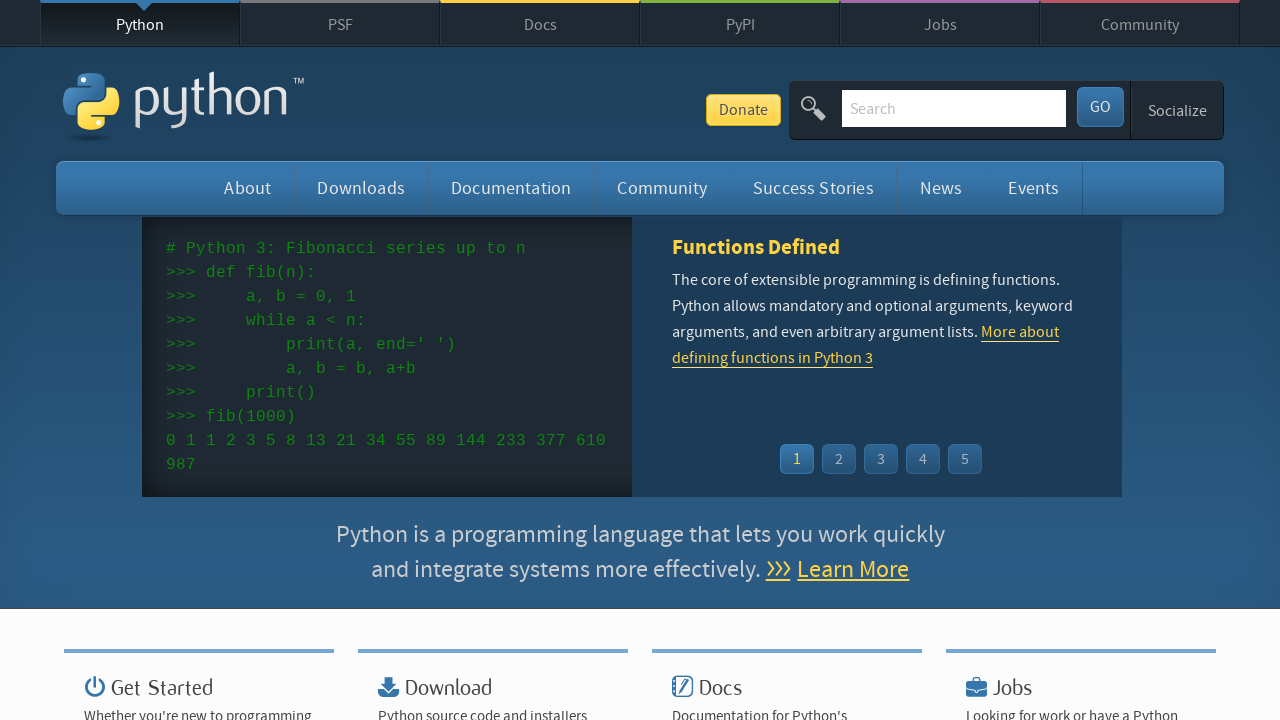

Filled search box with 'pycon' on input[name='q']
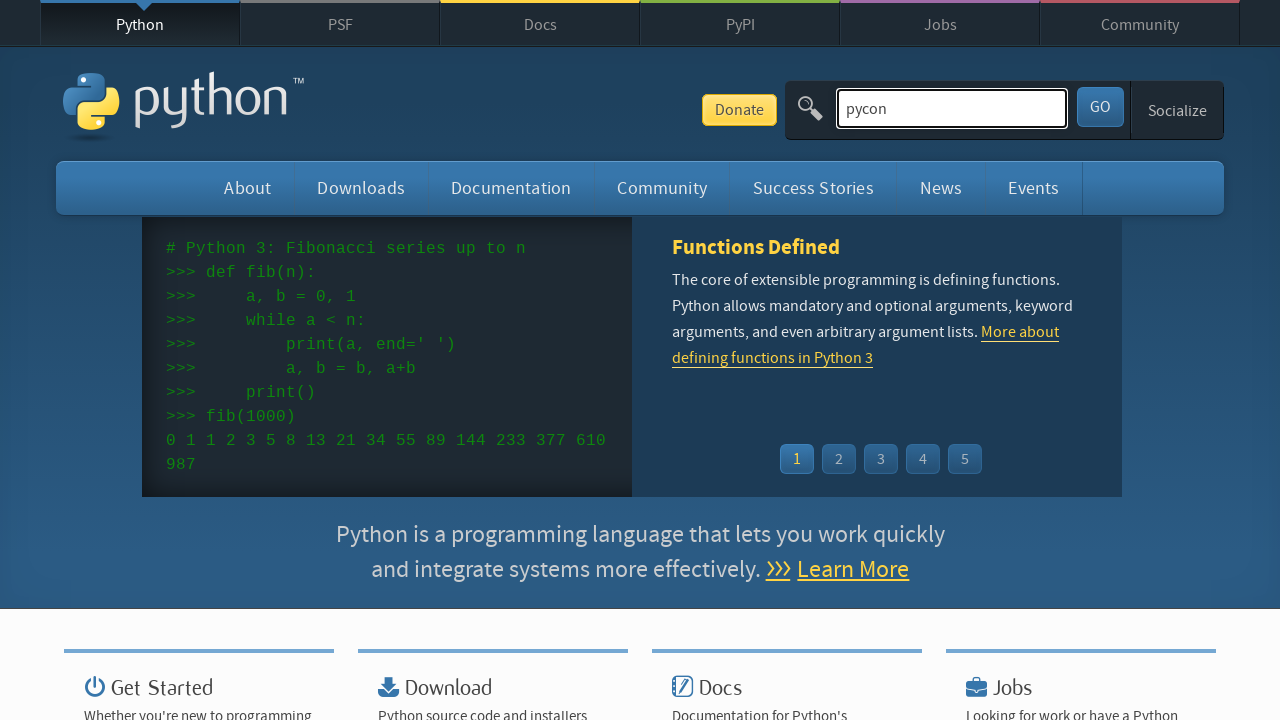

Clicked search submit button at (1100, 107) on button[type='submit']
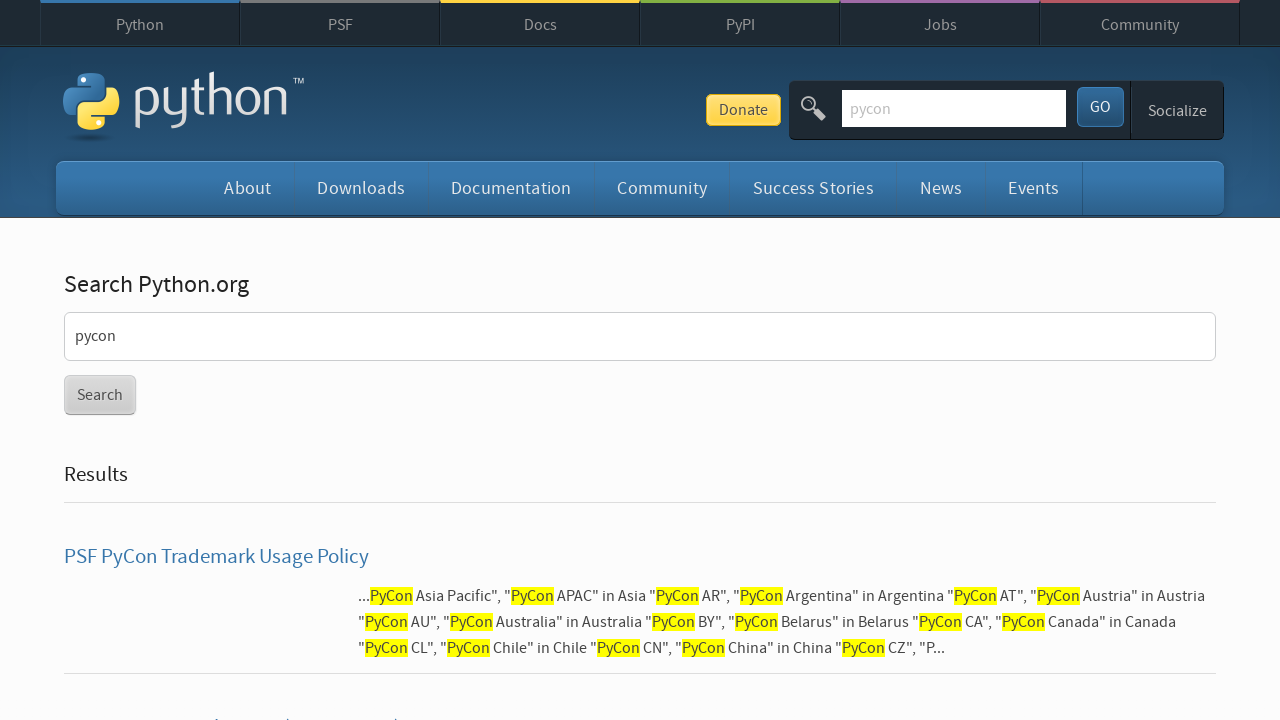

Search results loaded and displayed
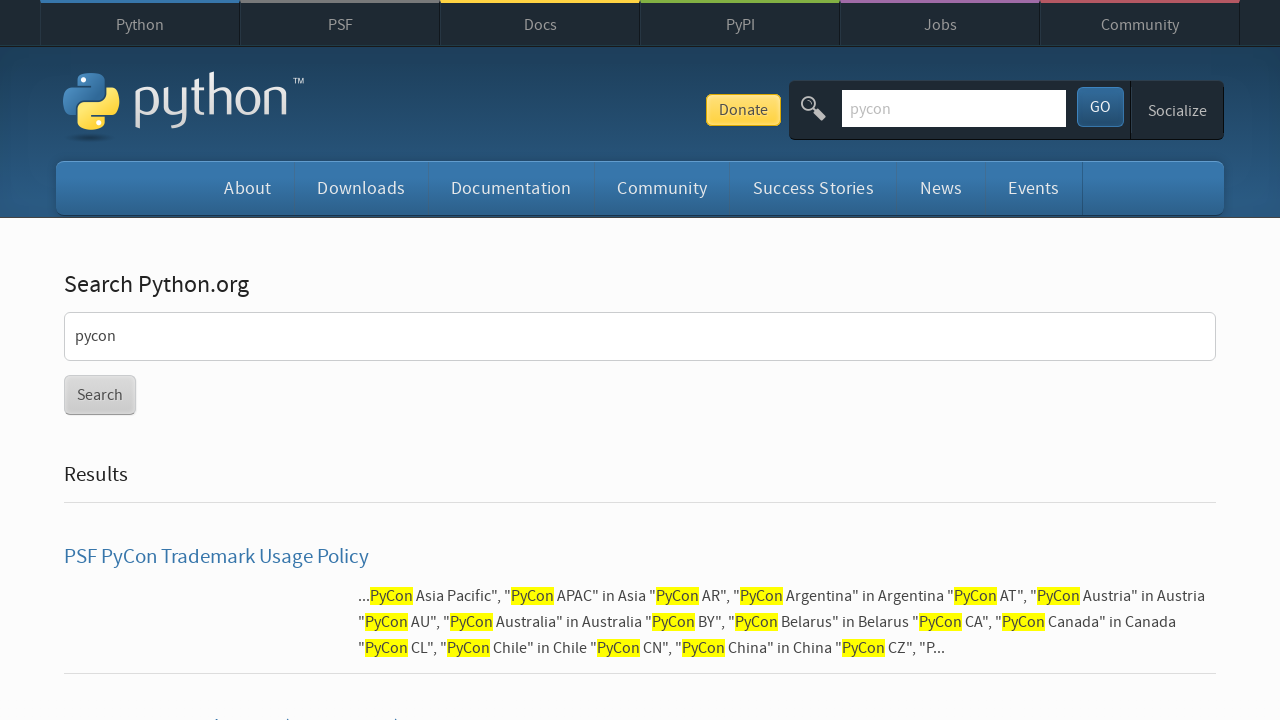

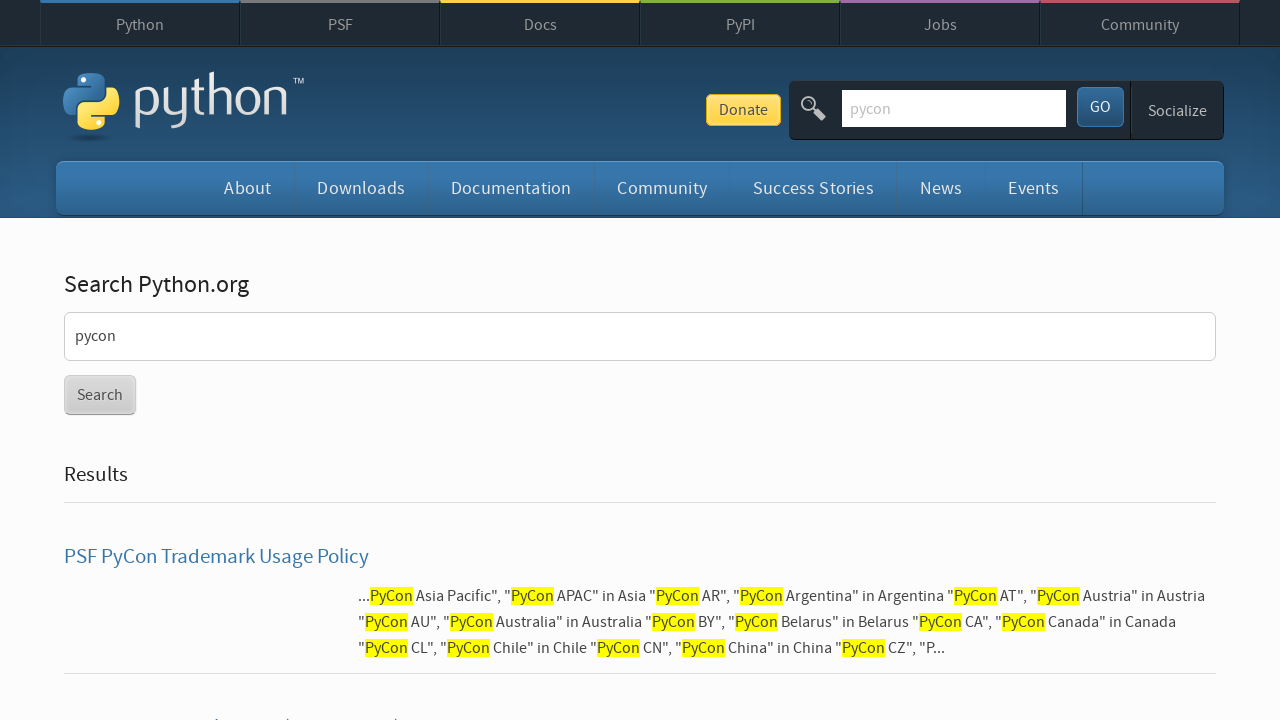